Tests keyboard key press functionality by sending Space and Left arrow keys to an element and verifying the displayed result text matches the expected output.

Starting URL: http://the-internet.herokuapp.com/key_presses

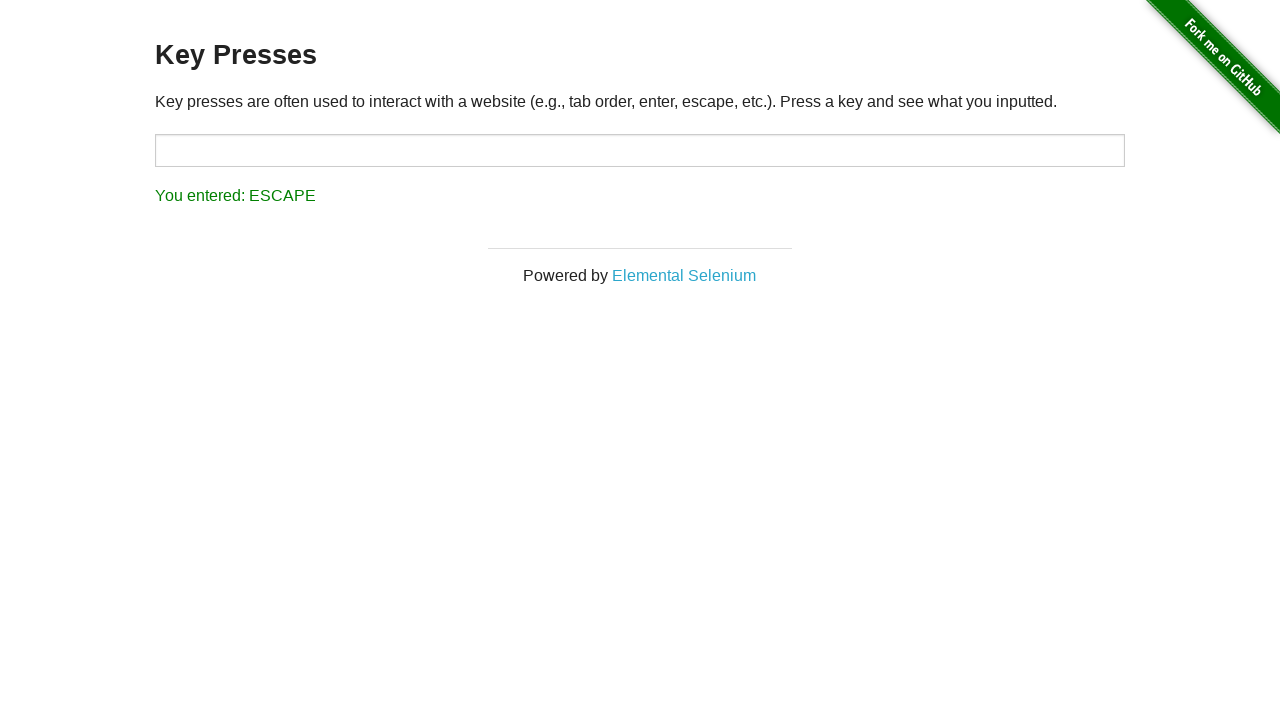

Pressed Space key on target element on #target
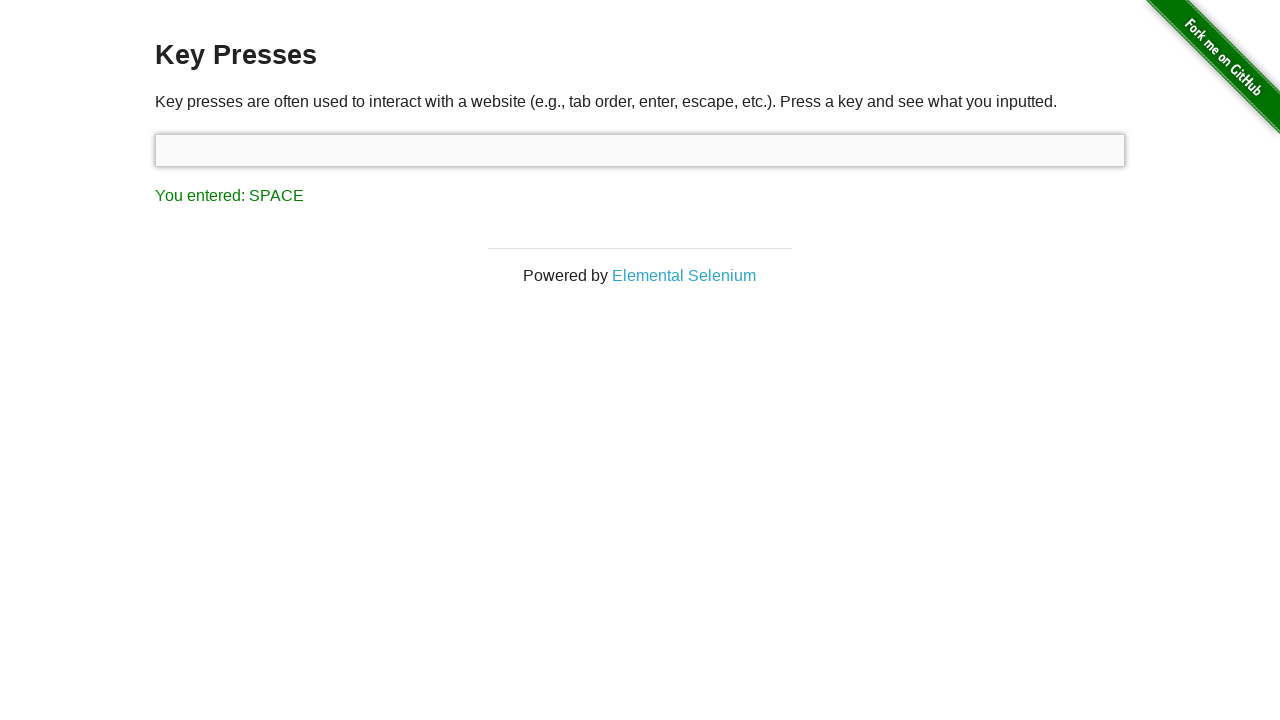

Result element loaded after Space key press
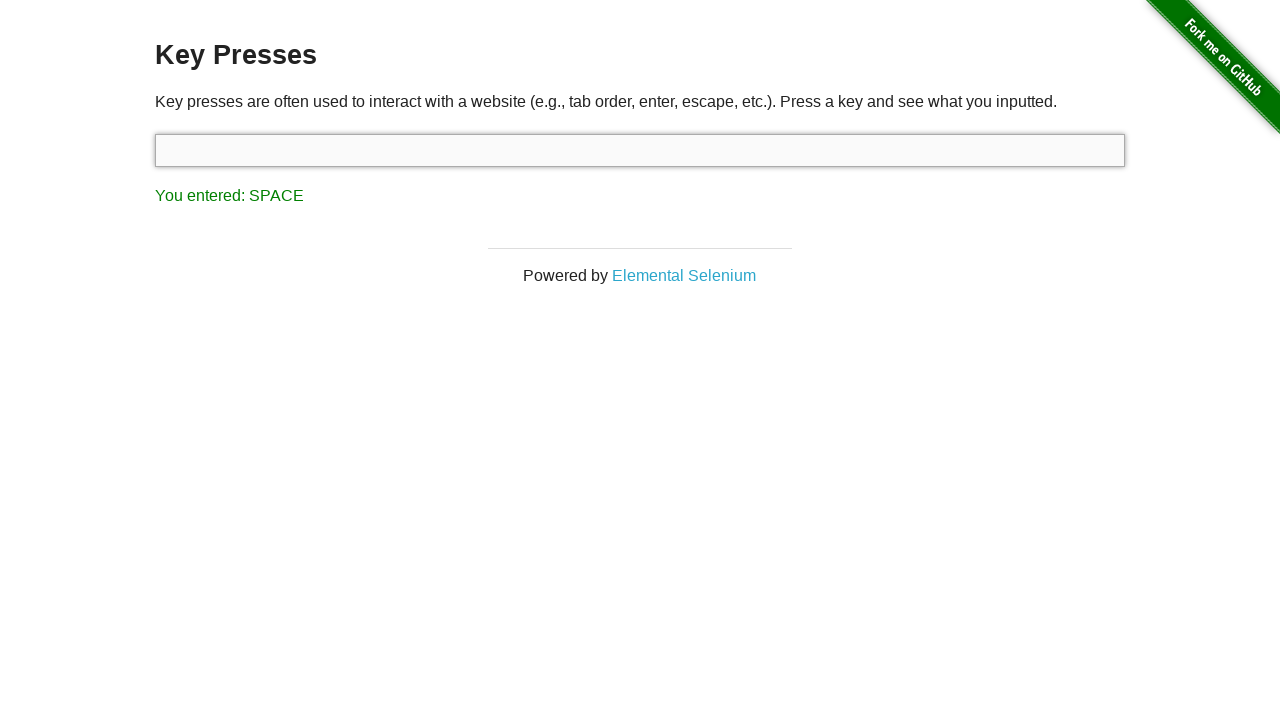

Verified result text shows 'You entered: SPACE'
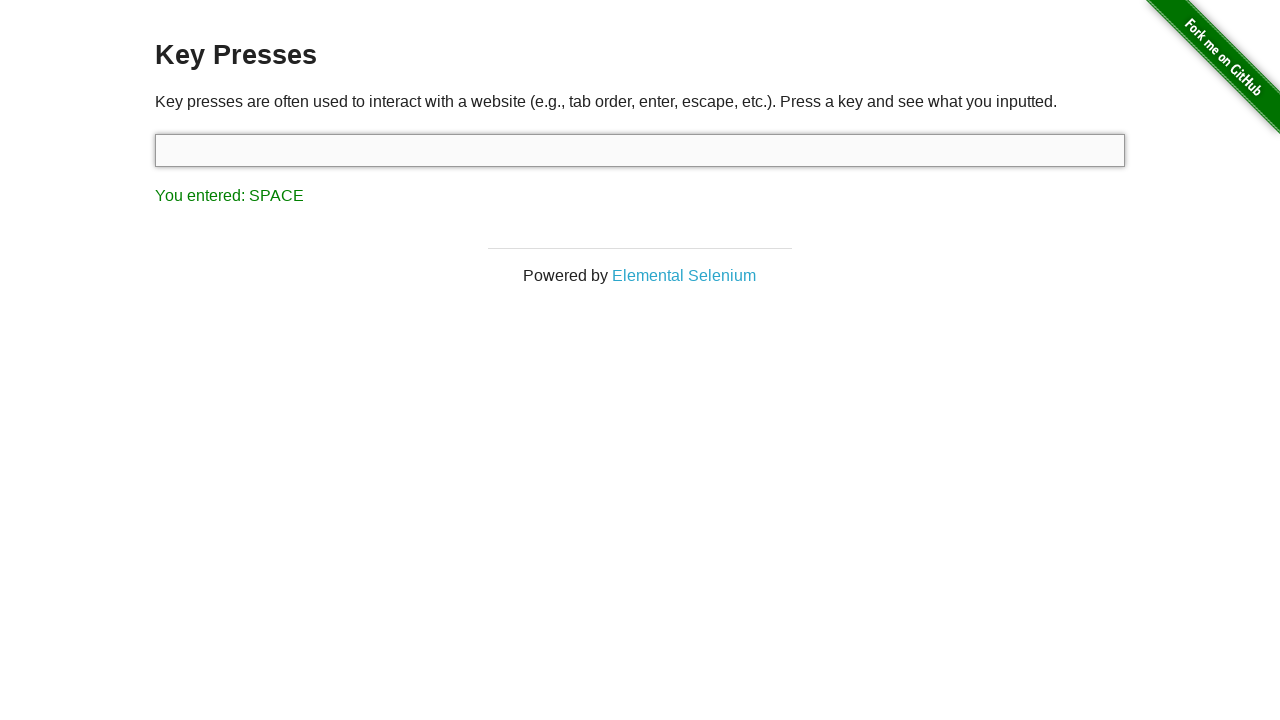

Pressed Left arrow key
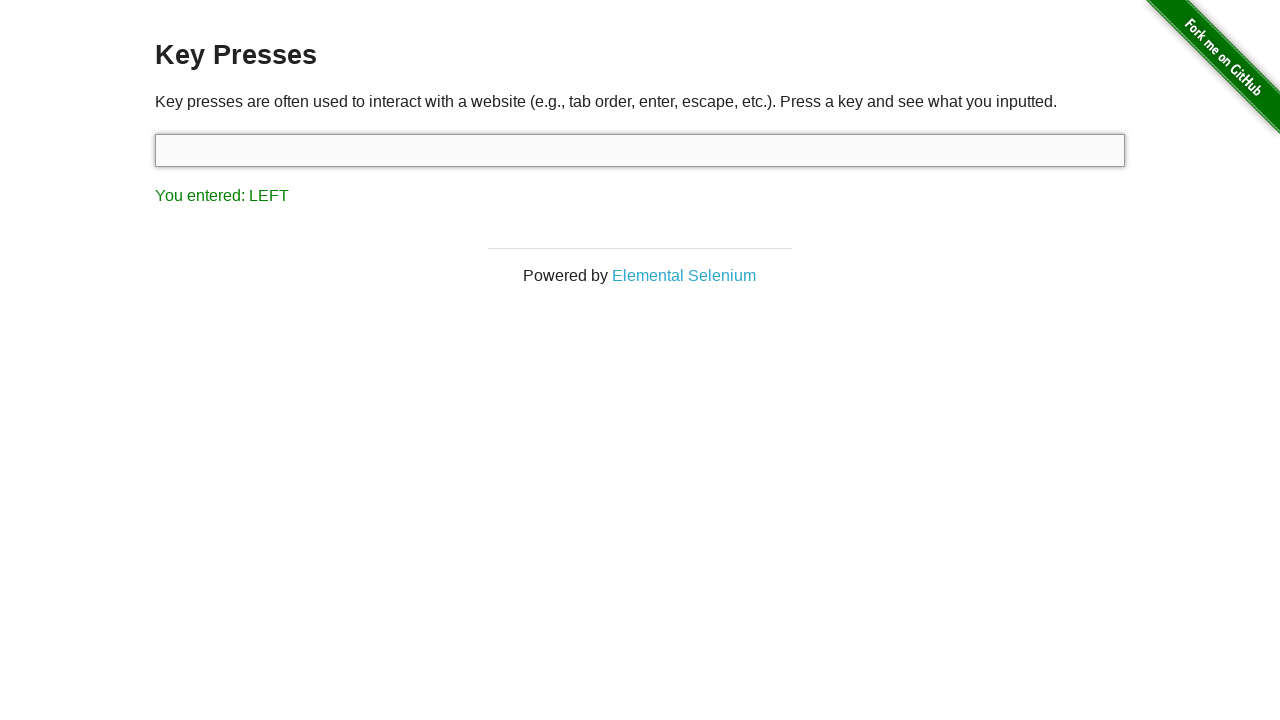

Verified result text shows 'You entered: LEFT'
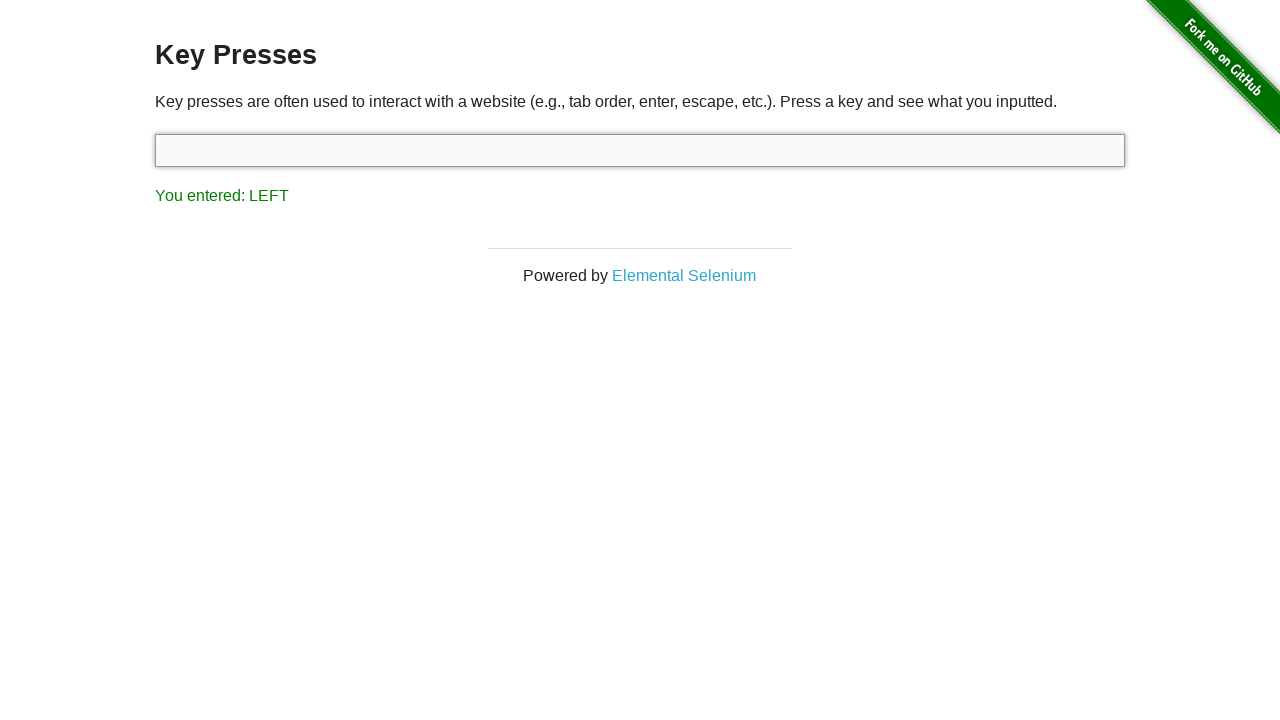

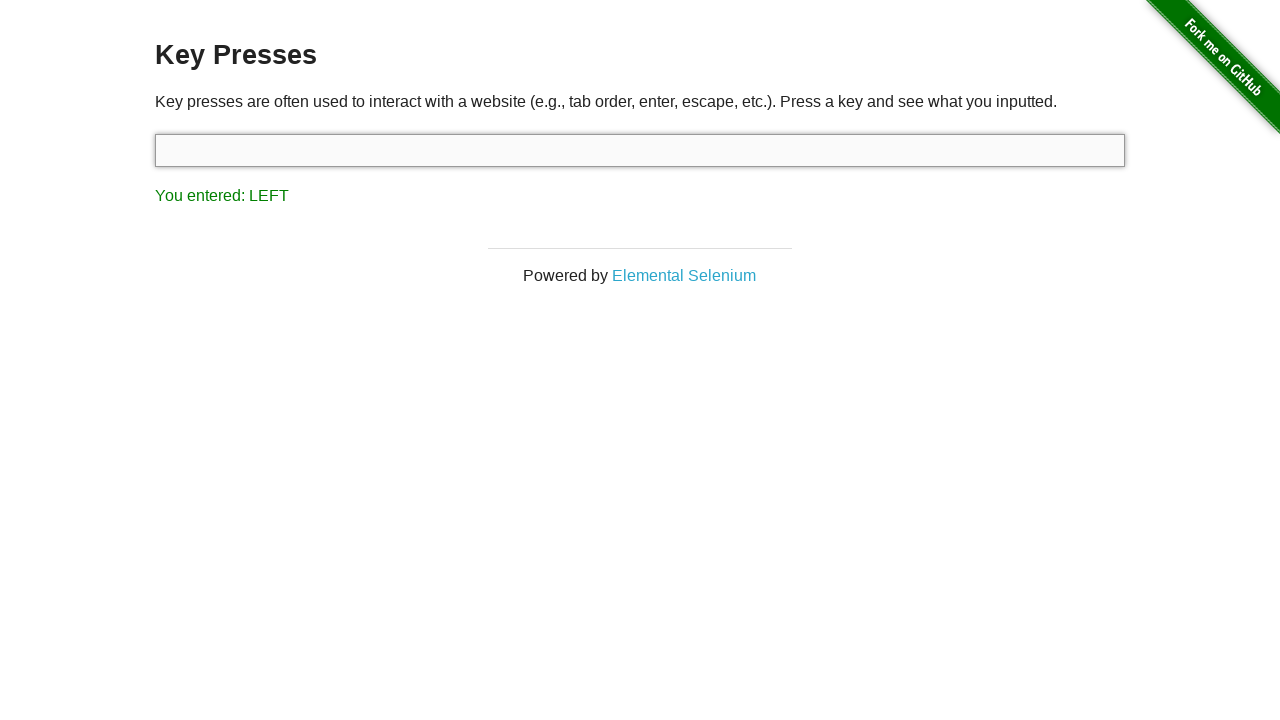